Navigates to the UI Testing Playground homepage and clicks on a link in the overview section to access a specific test page.

Starting URL: http://uitestingplayground.com/

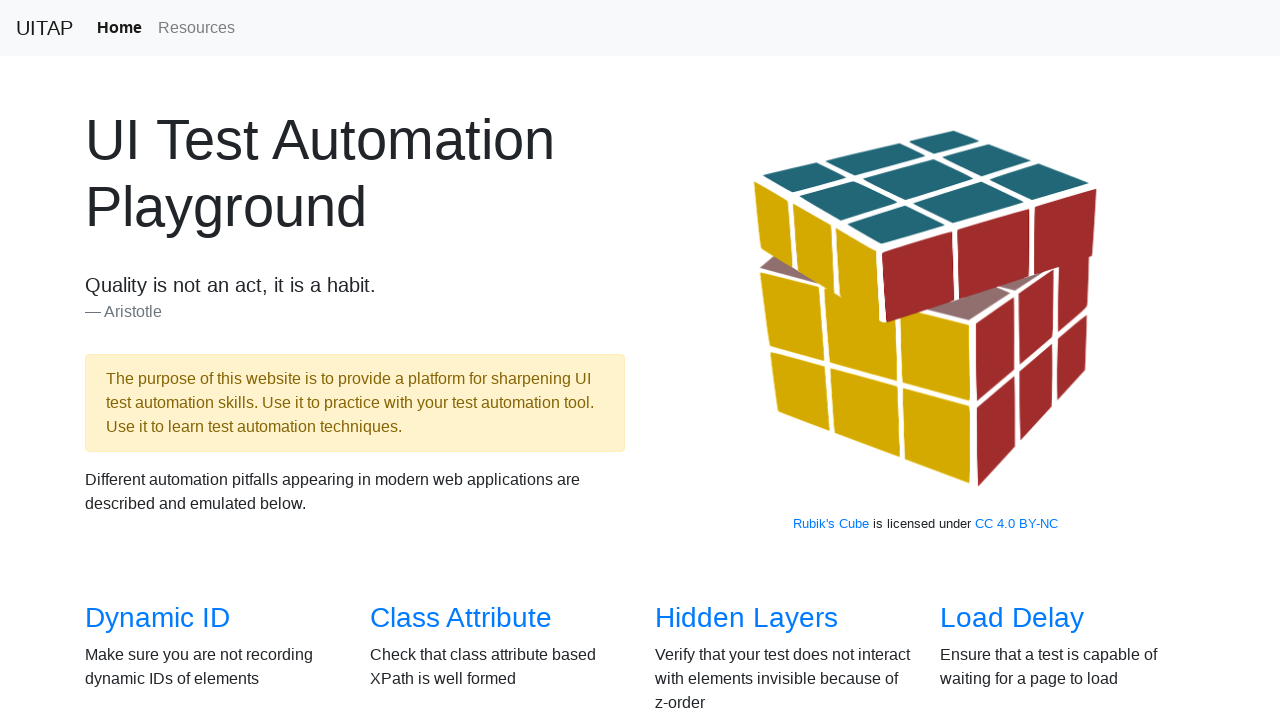

Clicked on Class Attribute test link in overview section at (461, 618) on xpath=//*[@id="overview"]/div/div[1]/div[2]/h3/a
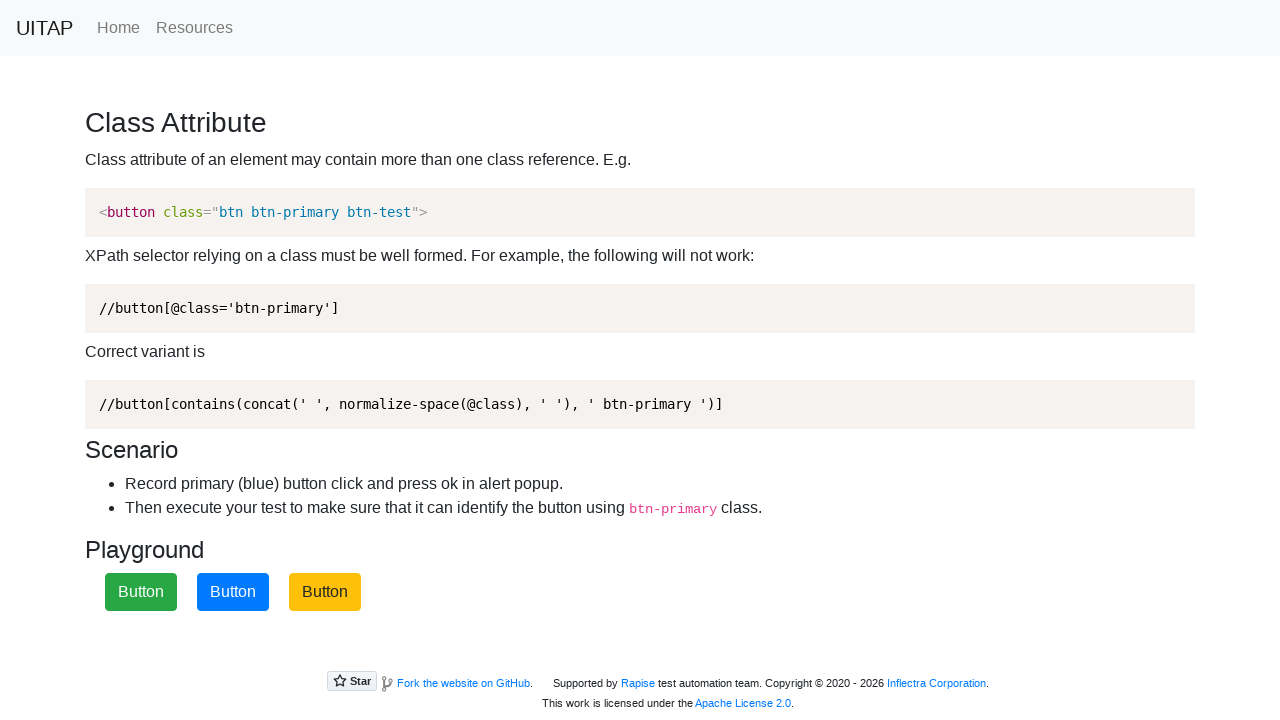

Page navigation completed and DOM content loaded
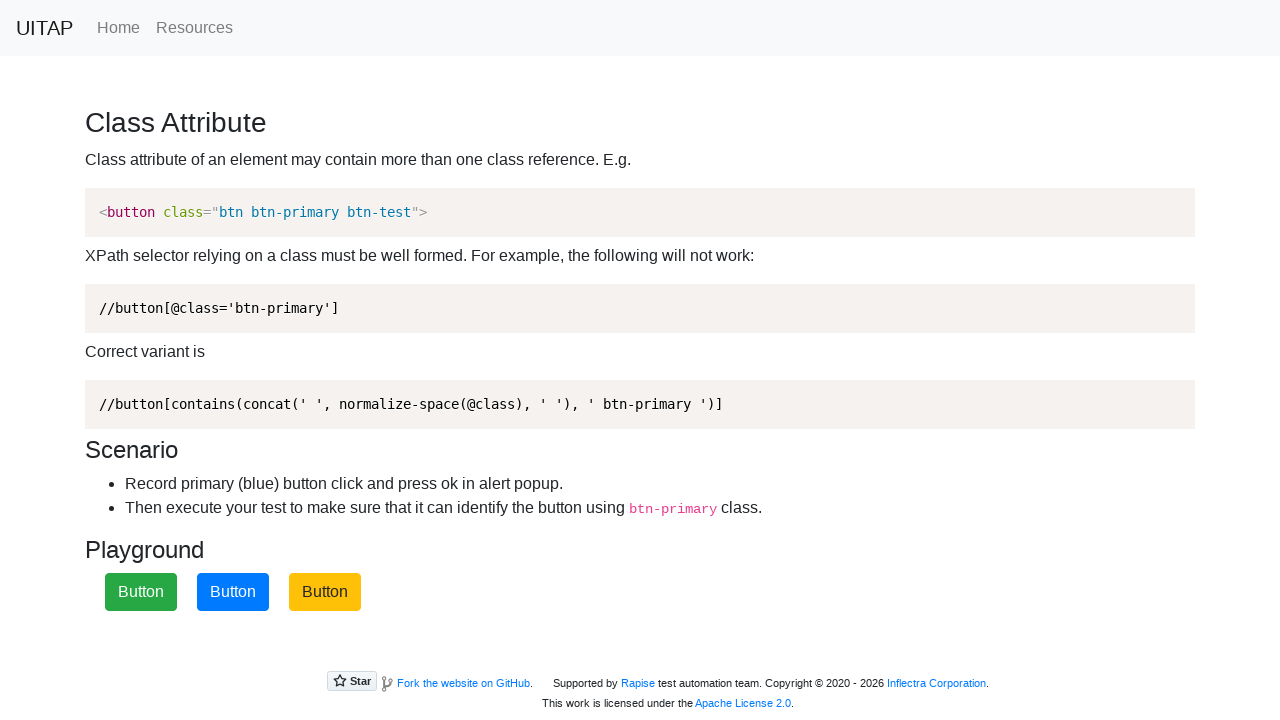

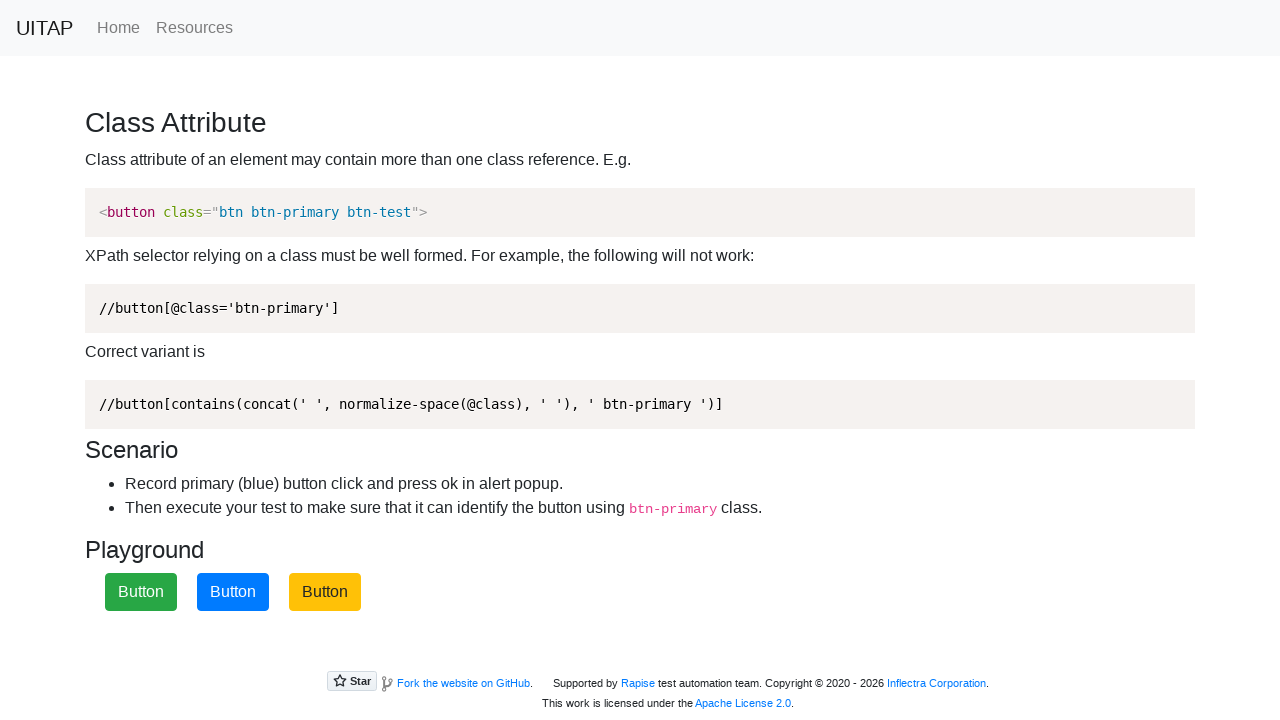